Tests adding a new patient by filling the second set of username and password fields on the admin page

Starting URL: https://sitetc1kaykywaleskabreno.vercel.app/admin

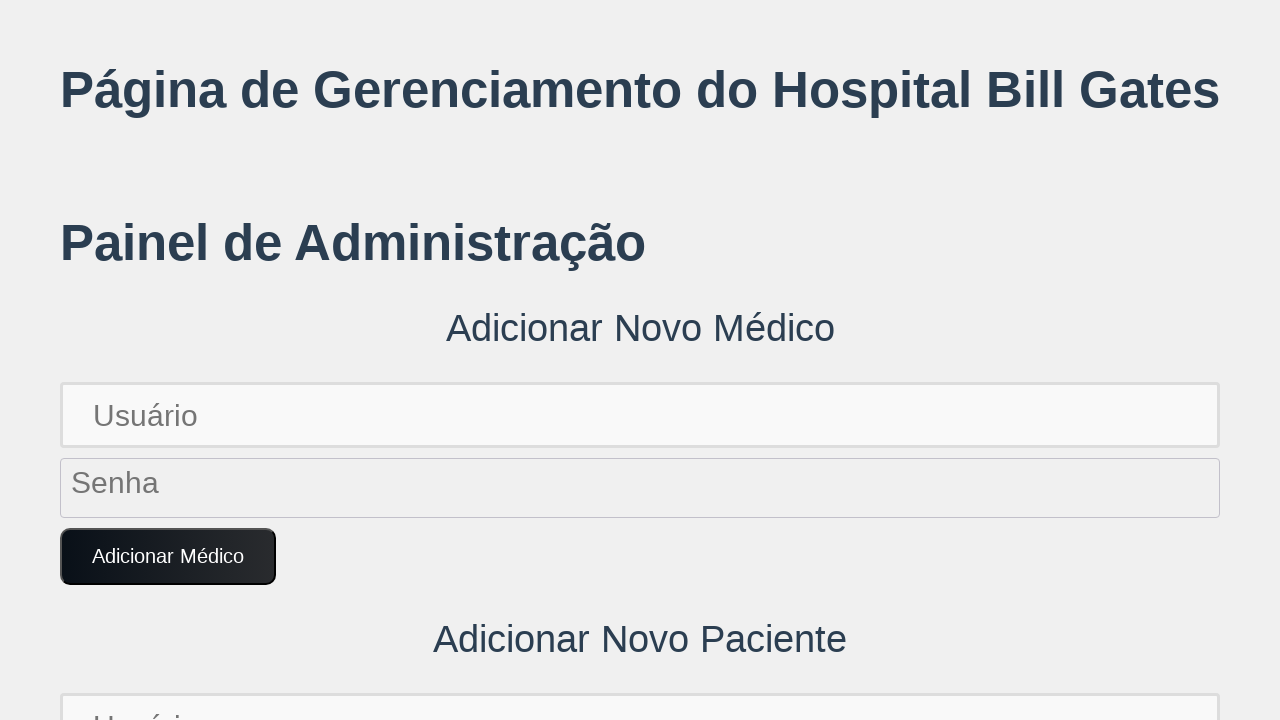

Filled patient username field with 'novo.paciente123' on input[placeholder='Usuário'] >> nth=1
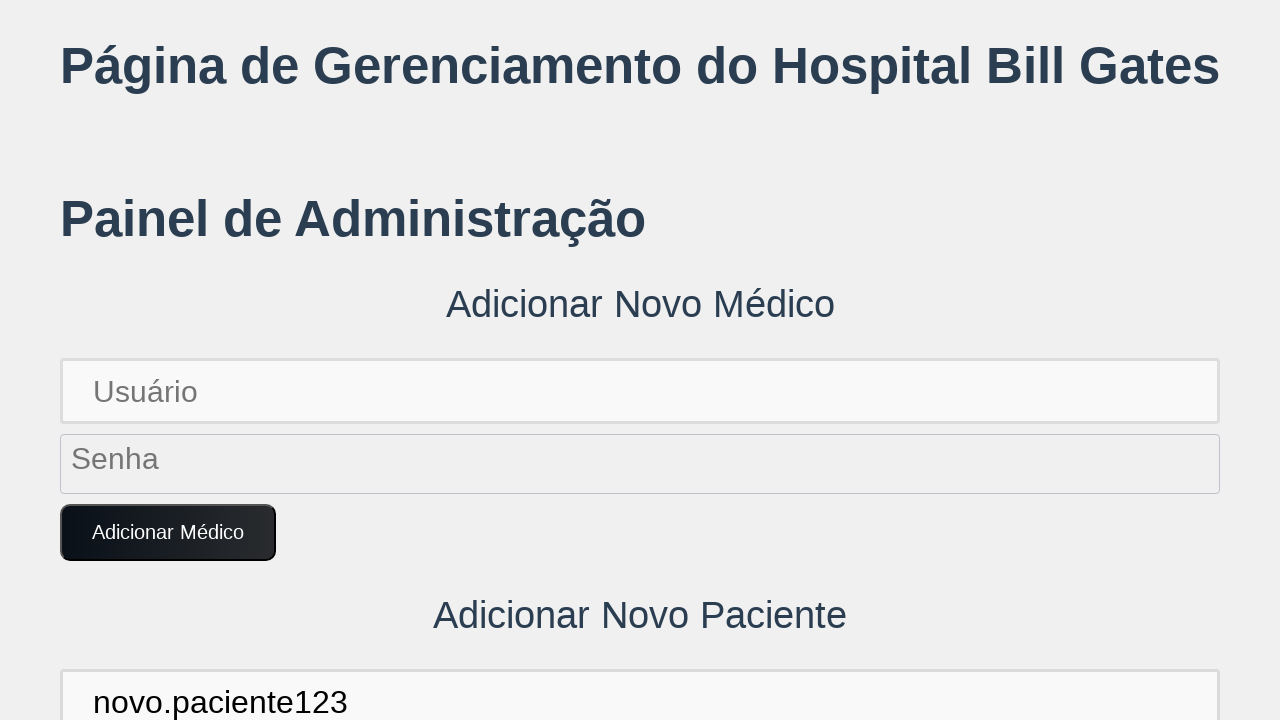

Filled patient password field with 'SenhaPaciente123!' on input[placeholder='Senha'] >> nth=1
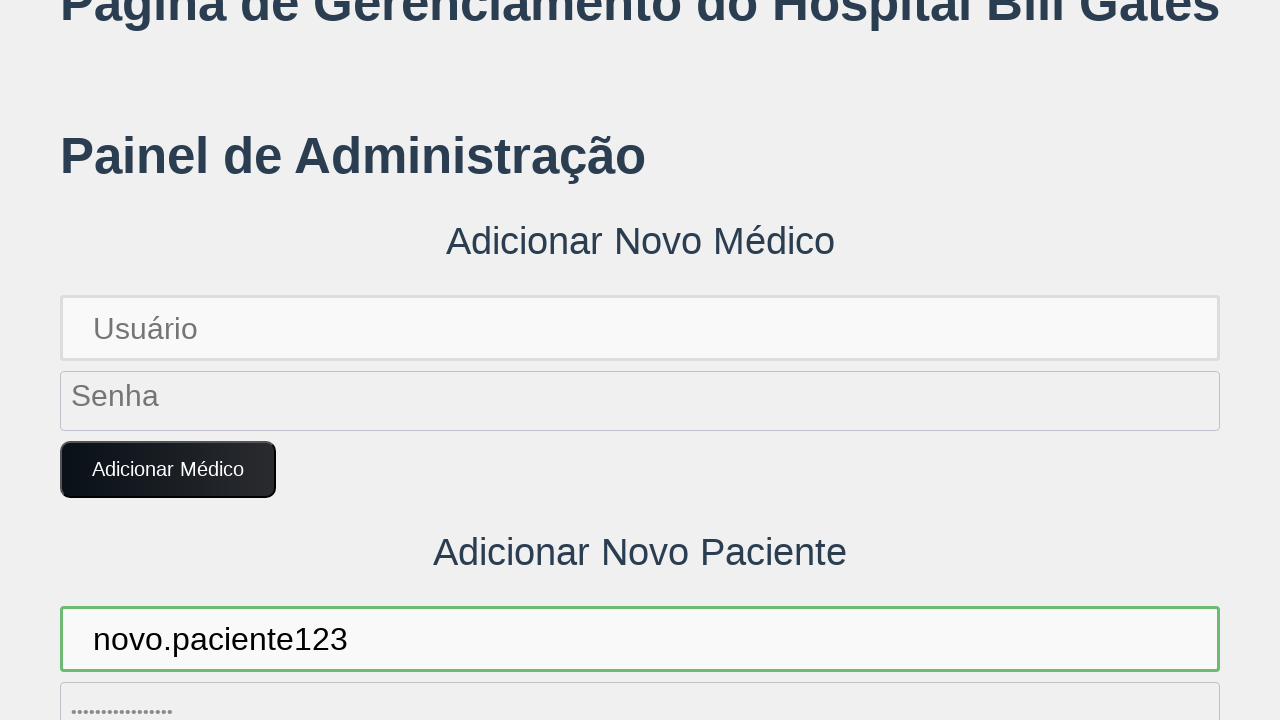

Clicked 'Adicionar Paciente' button at (174, 360) on button:text('Adicionar Paciente')
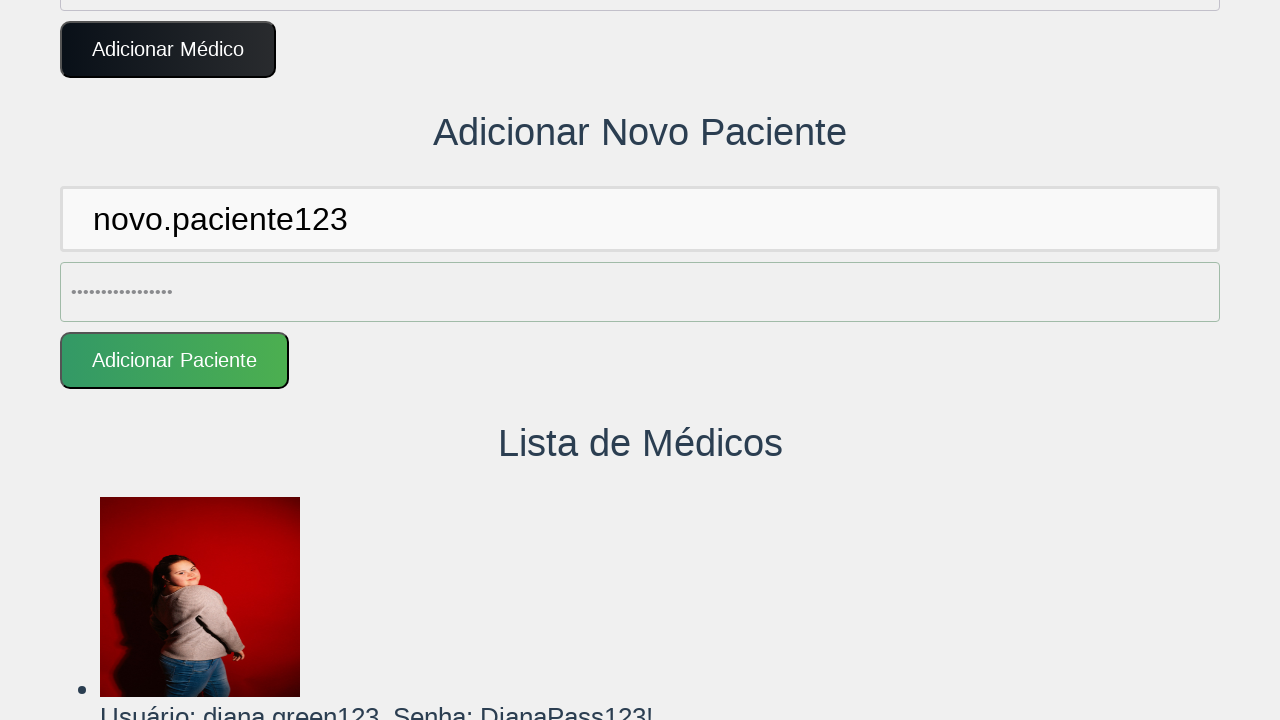

Alert dialog accepted if present
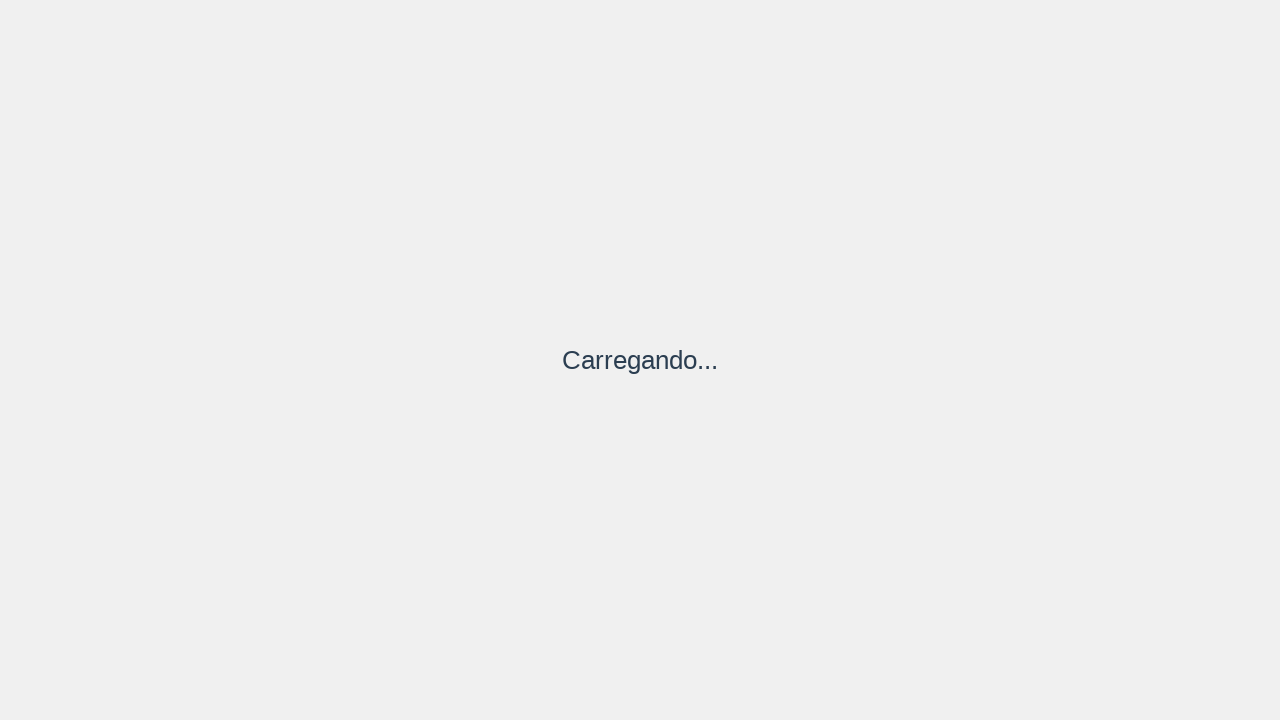

Patient successfully added and appeared in the list
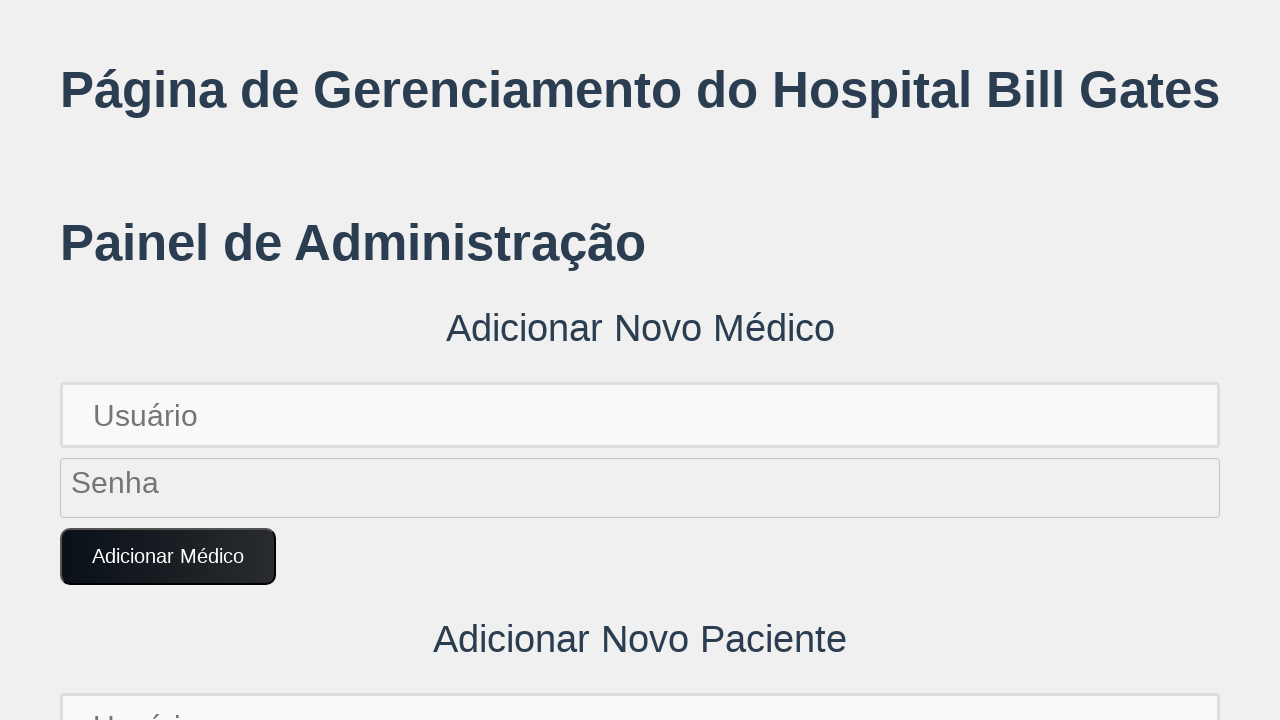

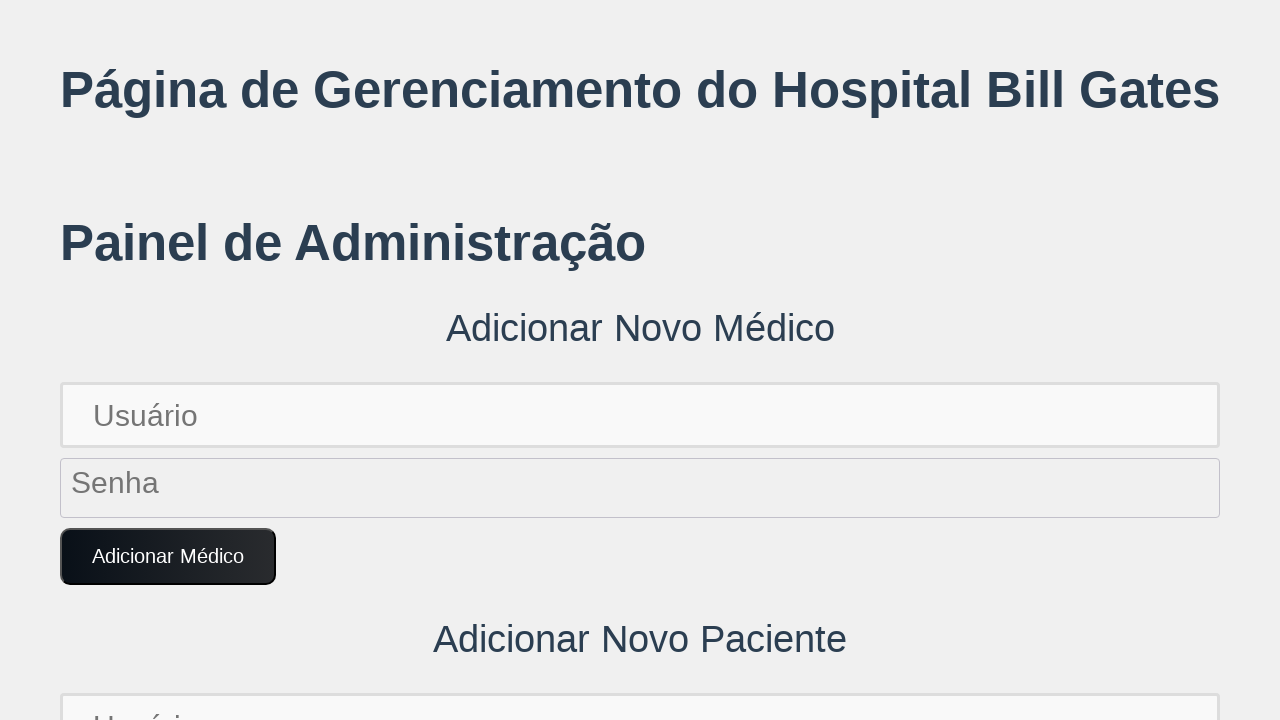